Tests alert handling functionality by triggering a delayed alert and accepting it after it appears

Starting URL: https://demoqa.com/alerts

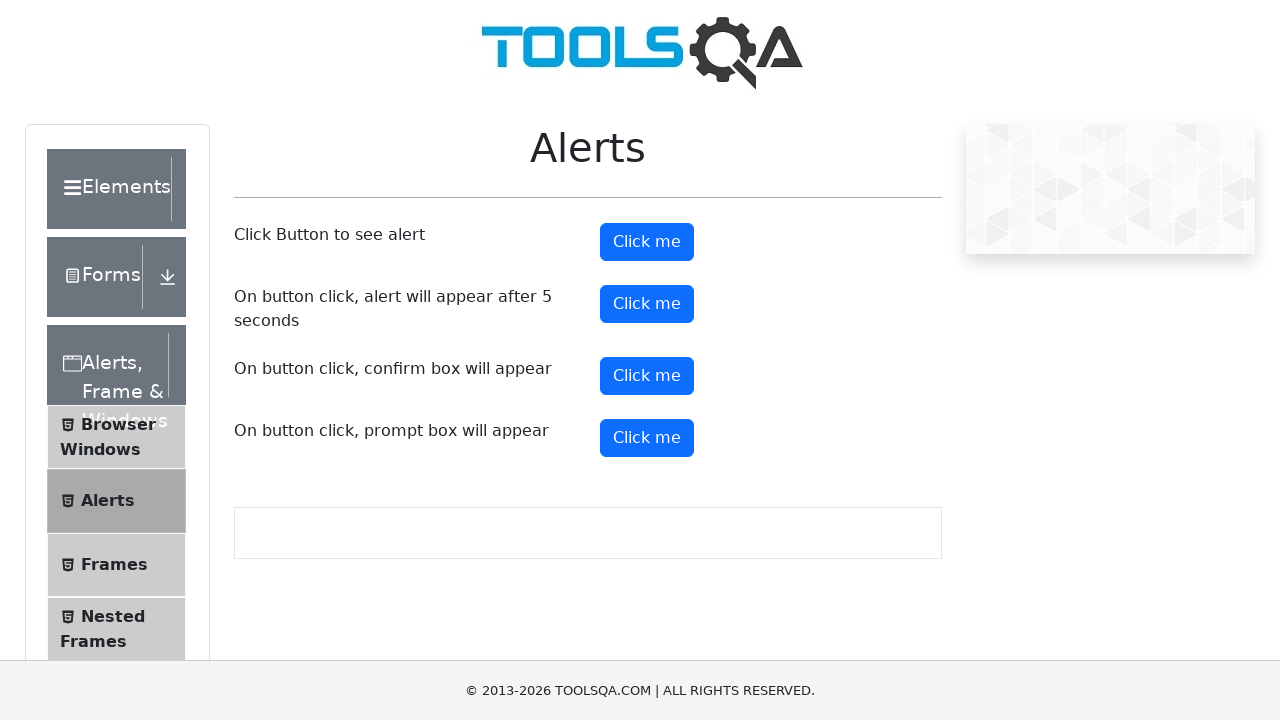

Clicked button to trigger delayed alert at (647, 304) on button#timerAlertButton
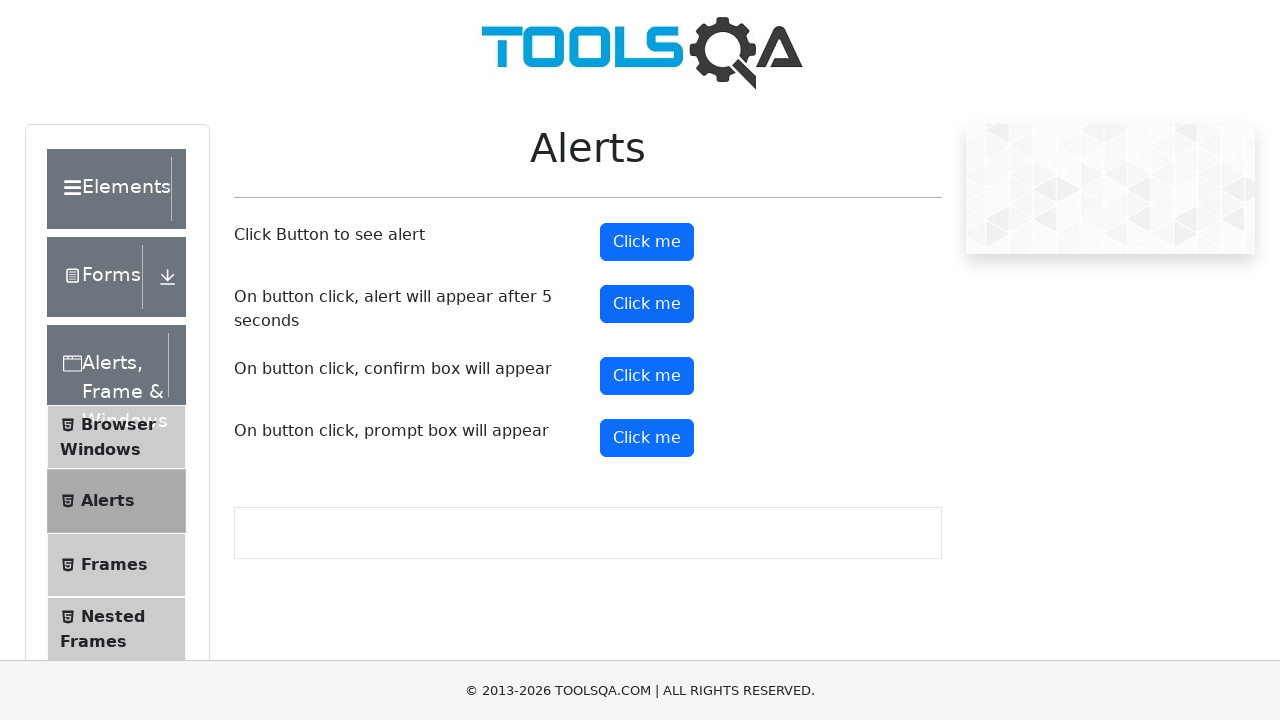

Set up dialog handler to accept alerts
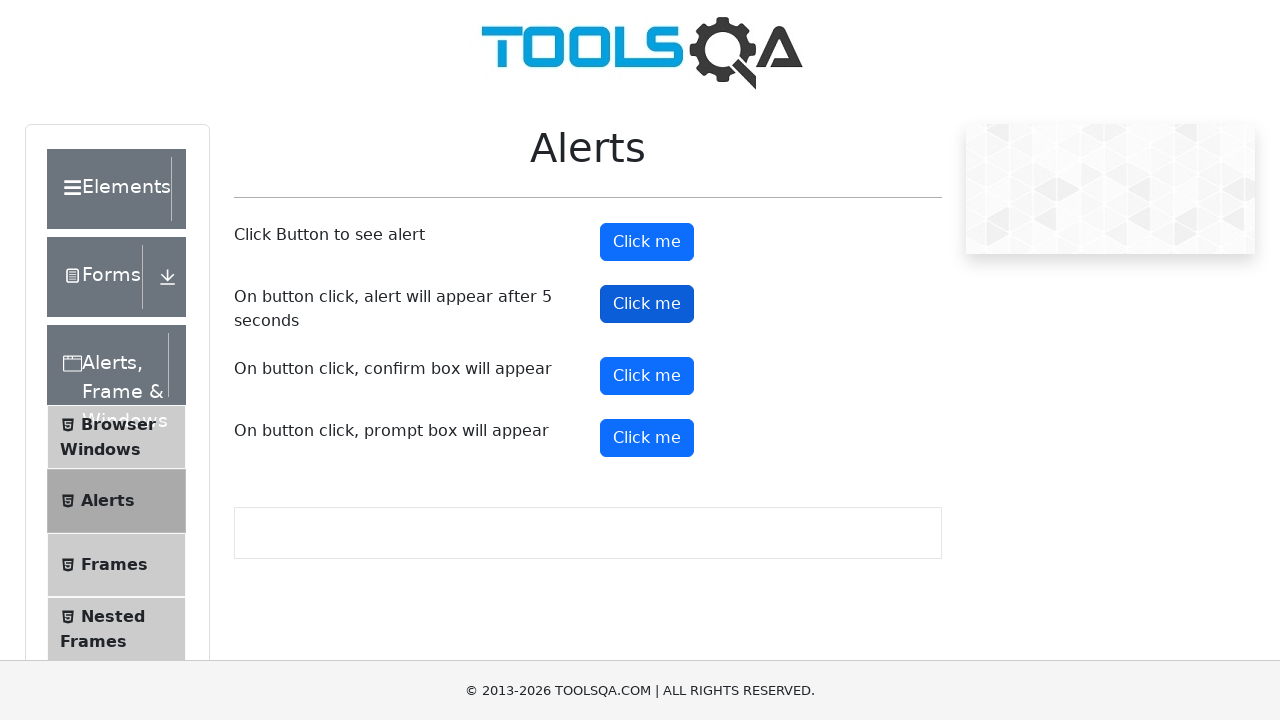

Waited 6 seconds for delayed alert to appear and be handled
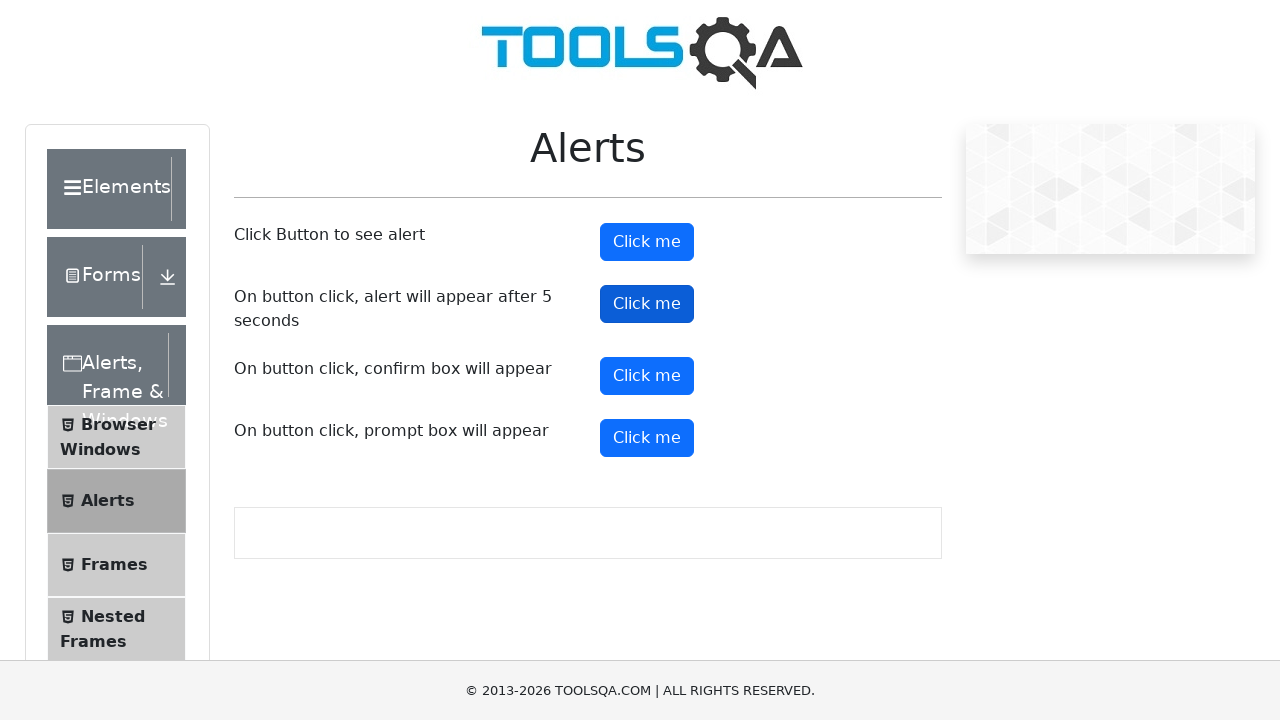

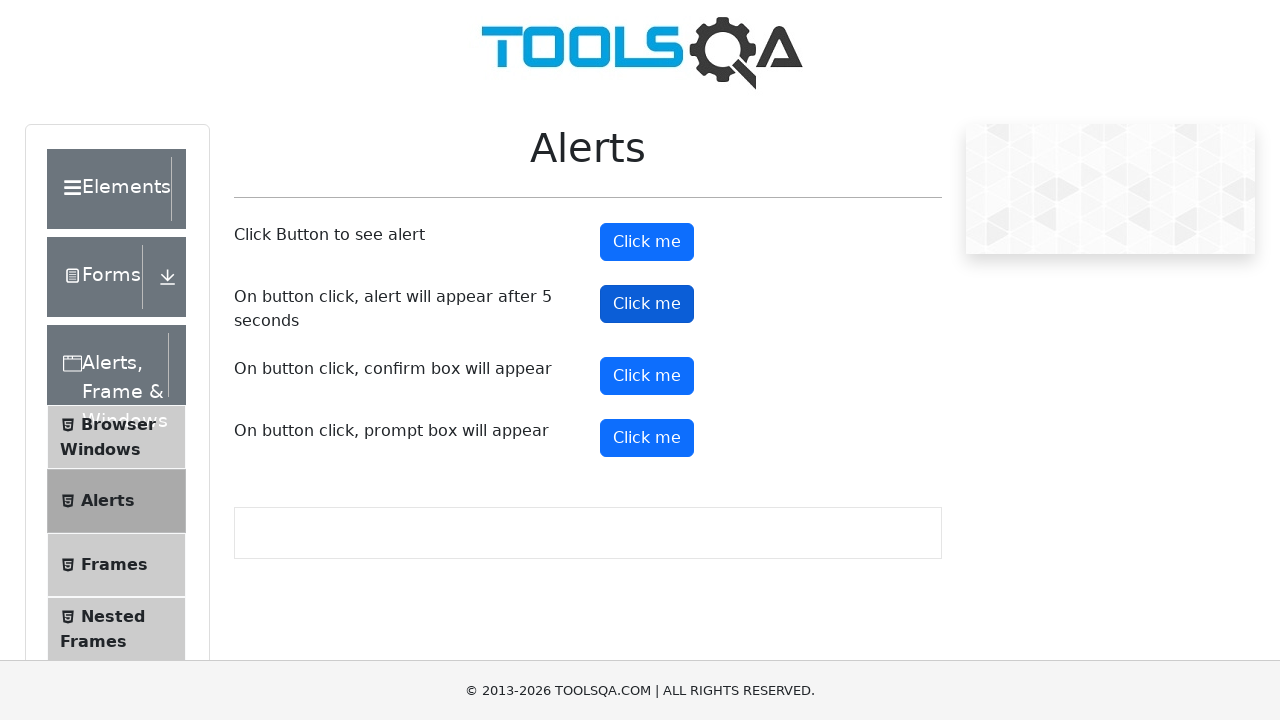